Clicks on the Friday checkbox in the days selection

Starting URL: https://testautomationpractice.blogspot.com/

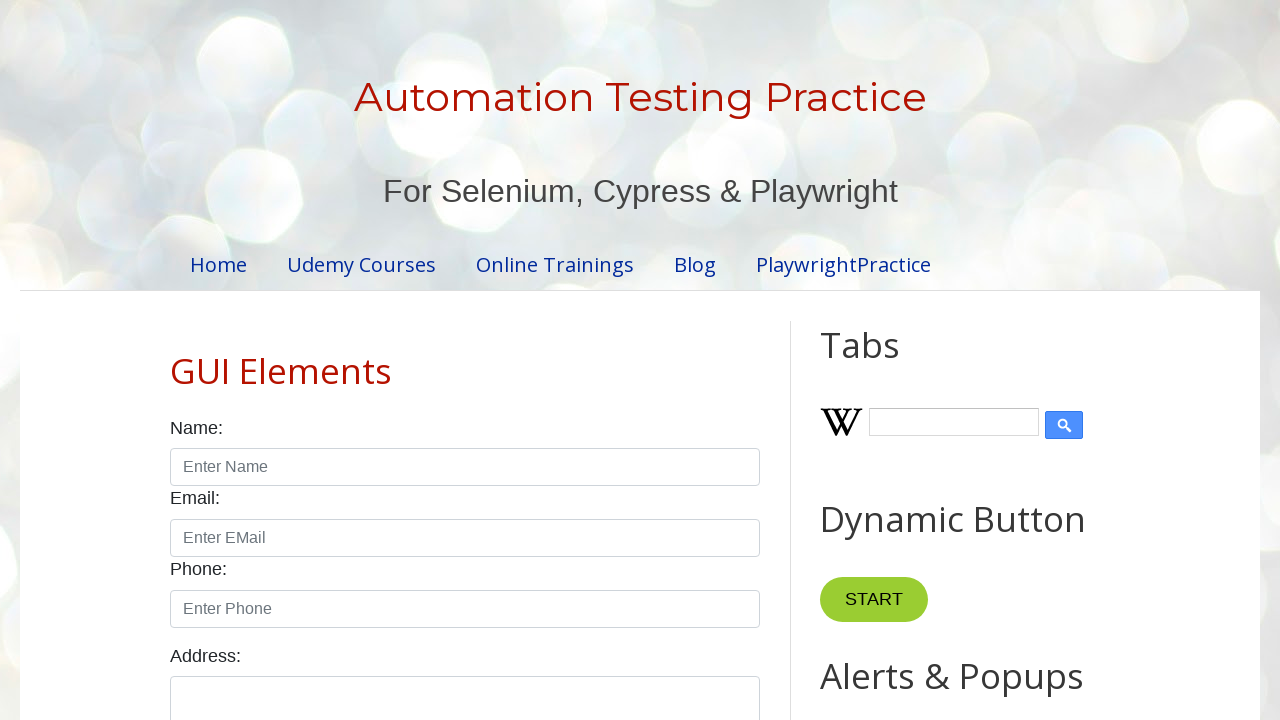

Clicked the Friday checkbox in the days selection at (176, 361) on input#friday
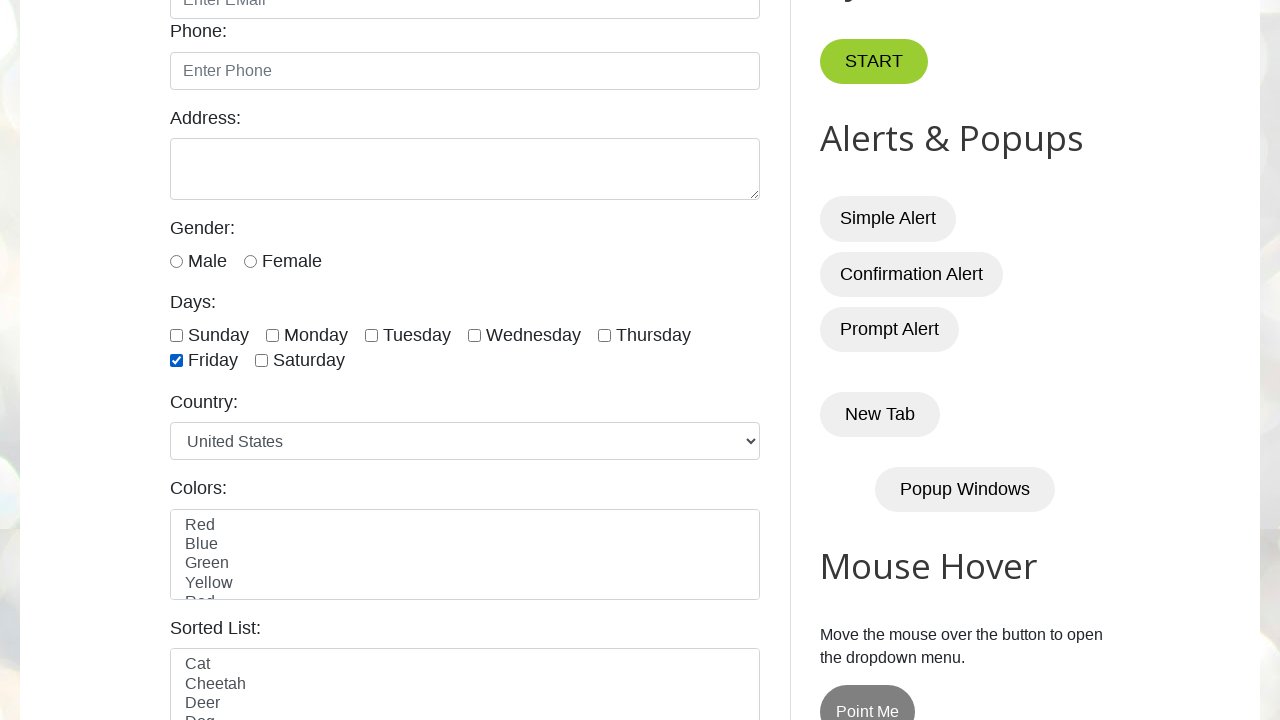

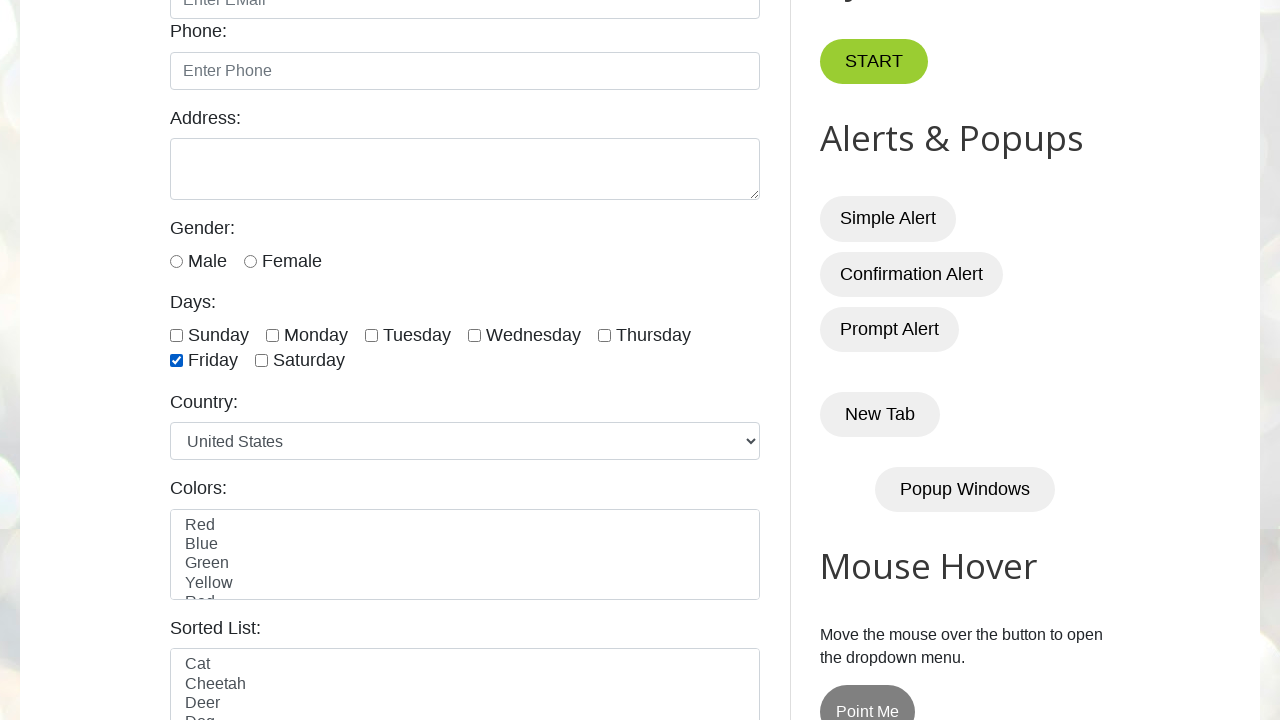